Opens the OrangeHRM demo website and maximizes the browser window to verify the page loads successfully.

Starting URL: https://opensource-demo.orangehrmlive.com/

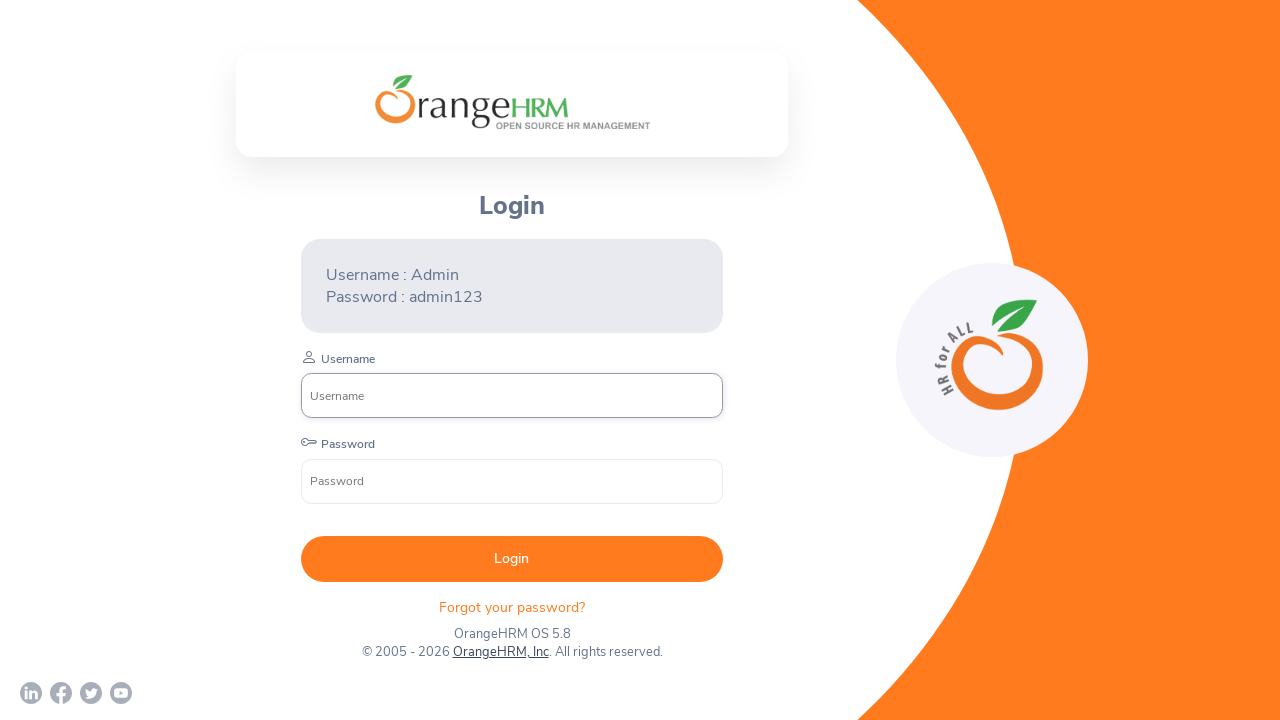

Page loaded successfully and DOM content is ready
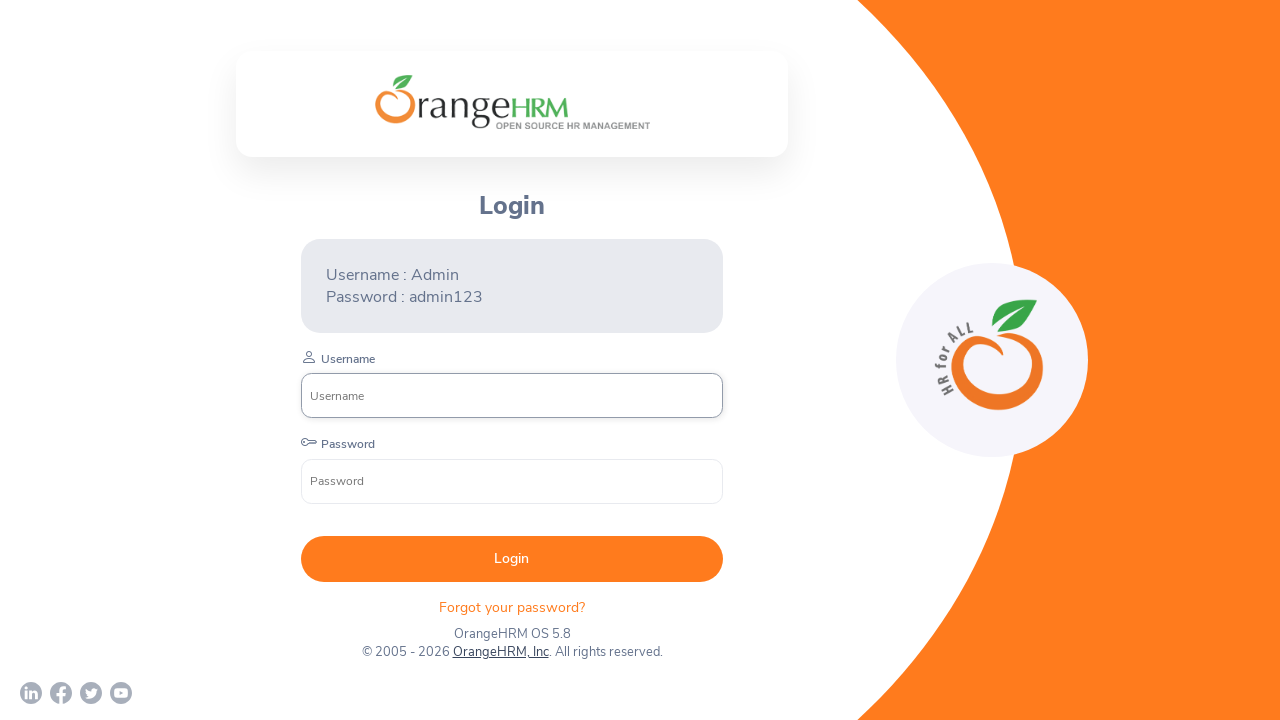

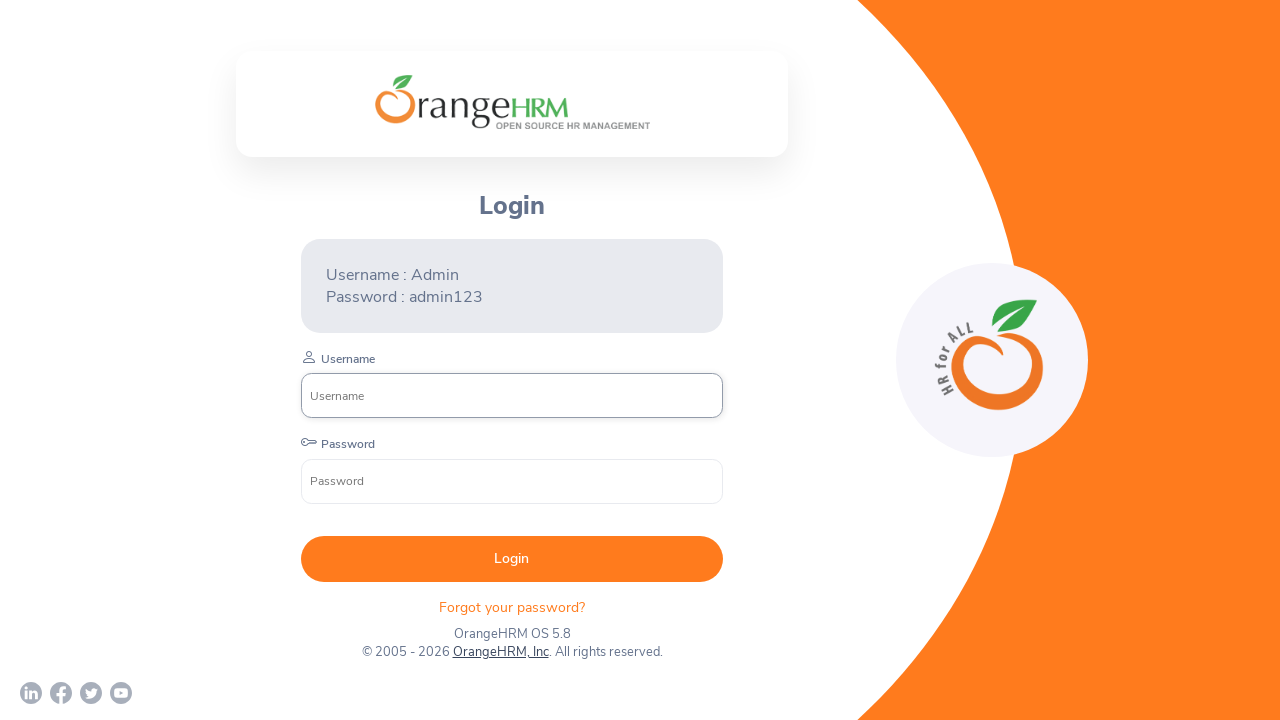